Tests that the todo counter displays the correct number as items are added

Starting URL: https://demo.playwright.dev/todomvc

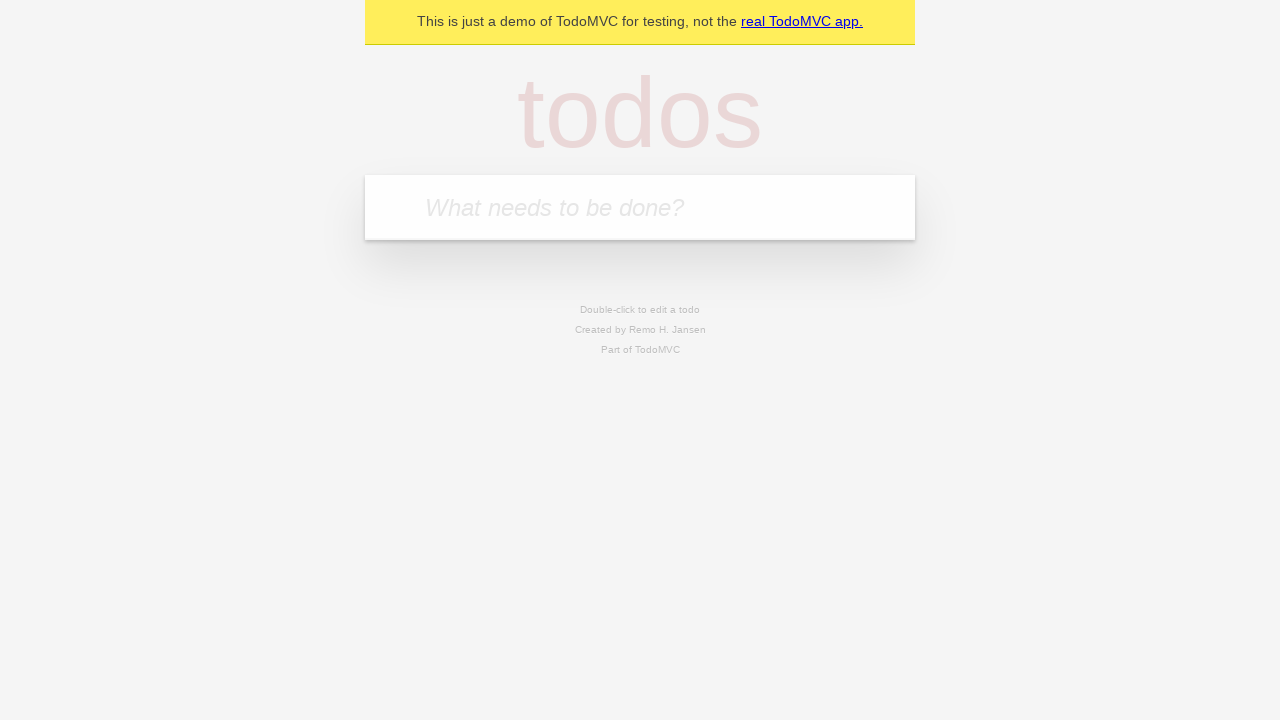

Filled first todo input with 'buy some cheese' on internal:attr=[placeholder="What needs to be done?"i]
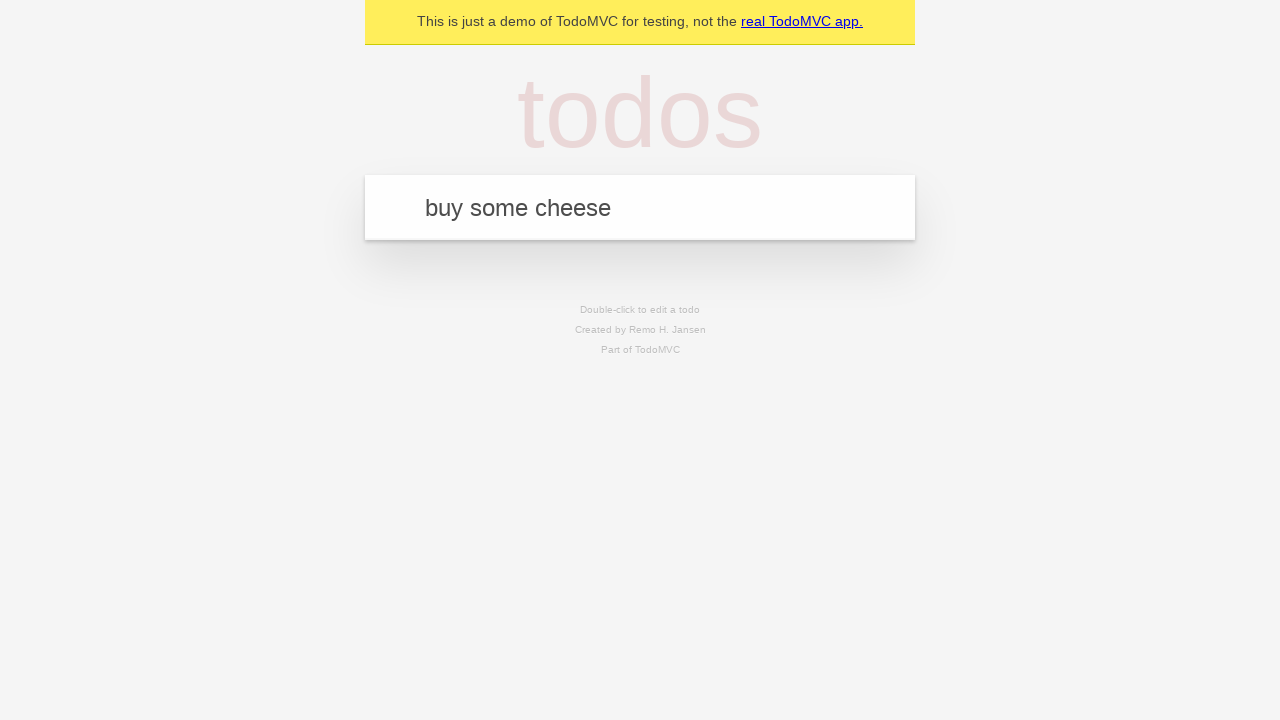

Pressed Enter to add first todo item on internal:attr=[placeholder="What needs to be done?"i]
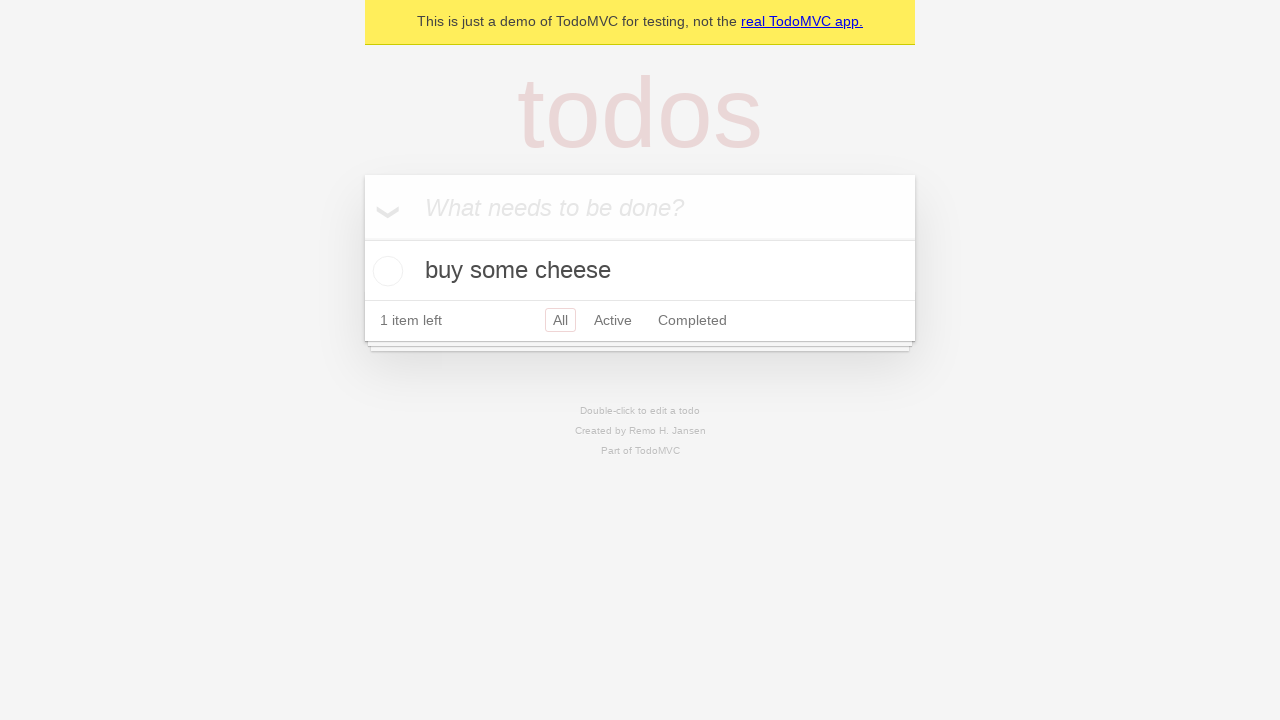

Todo counter element loaded after adding first item
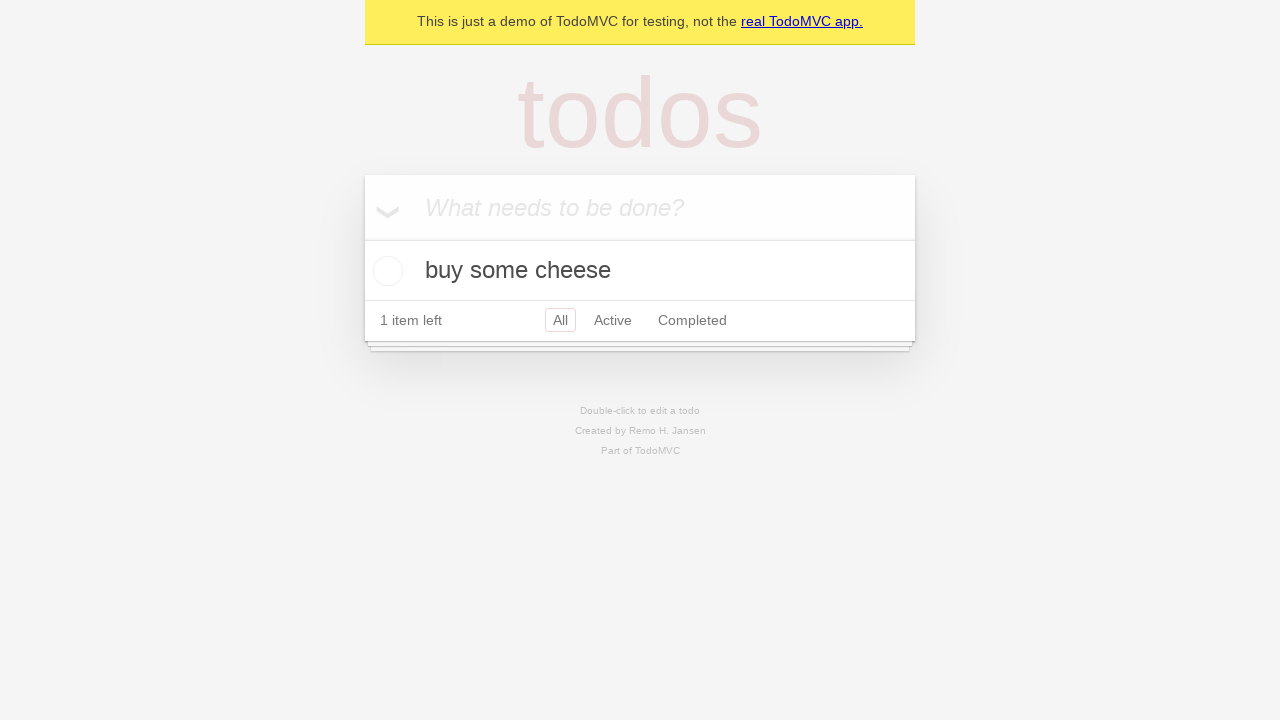

Filled second todo input with 'feed the cat' on internal:attr=[placeholder="What needs to be done?"i]
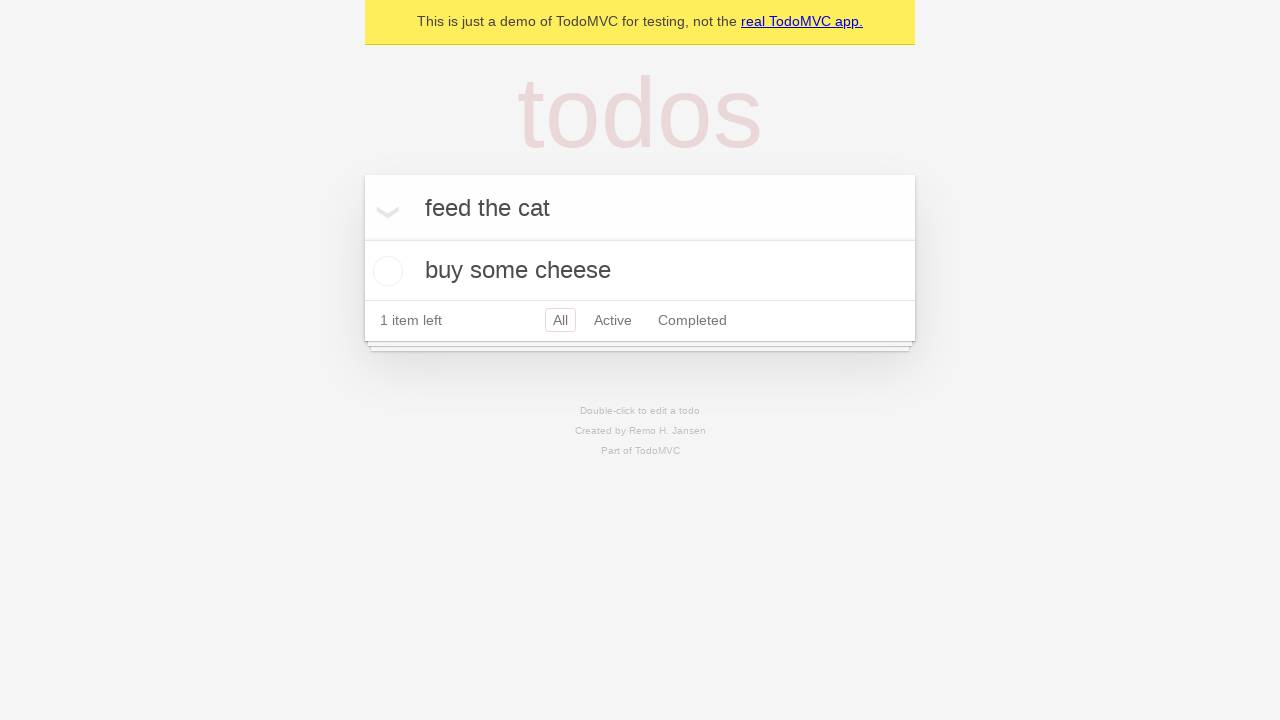

Pressed Enter to add second todo item on internal:attr=[placeholder="What needs to be done?"i]
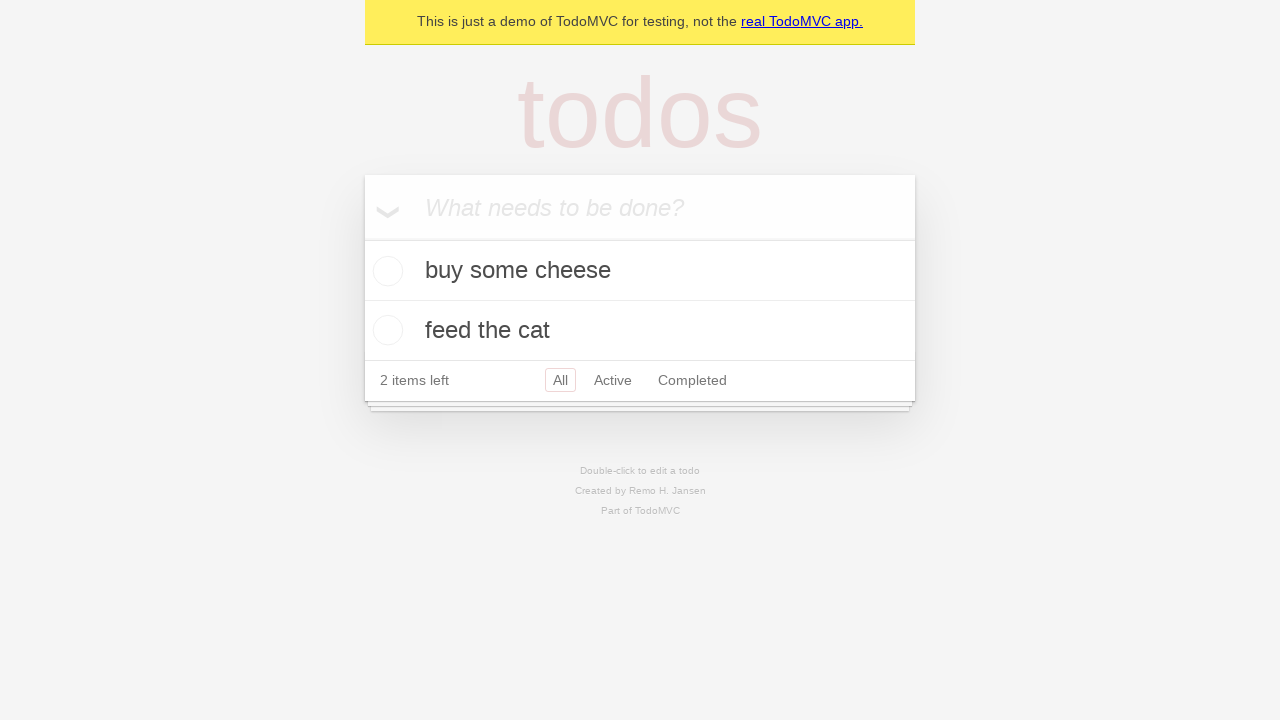

Todo counter updated to display '2 items left'
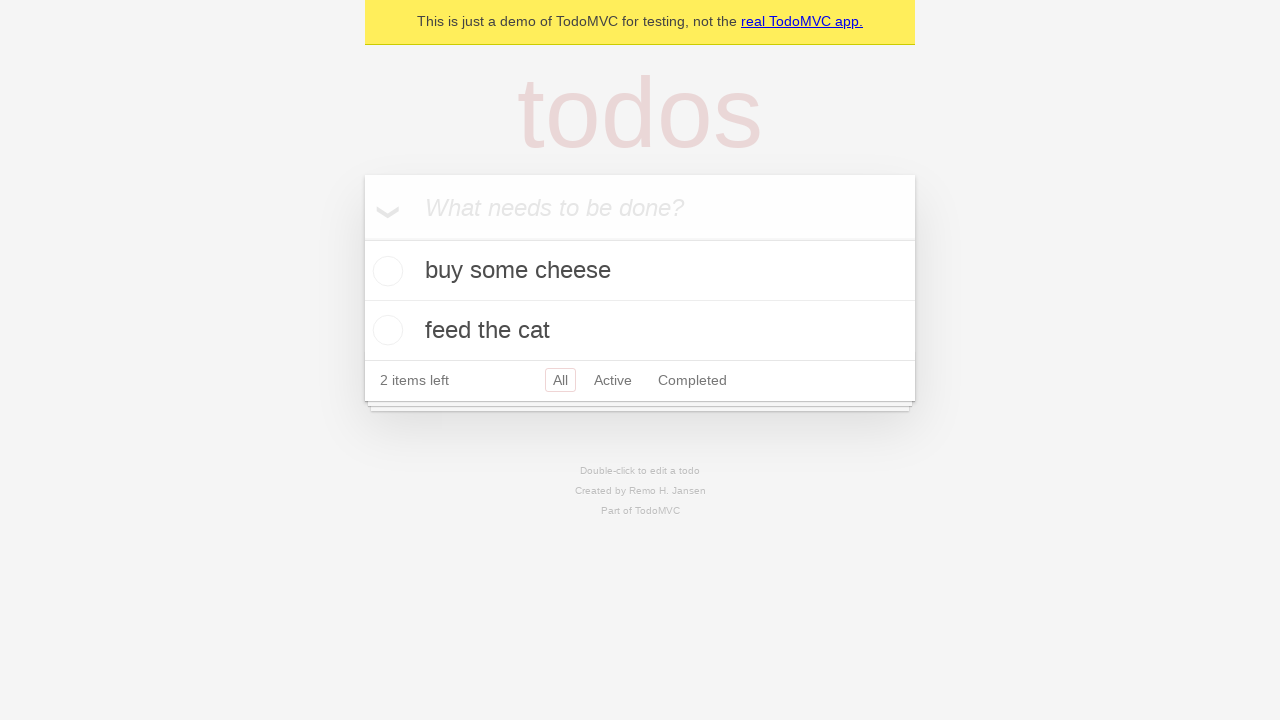

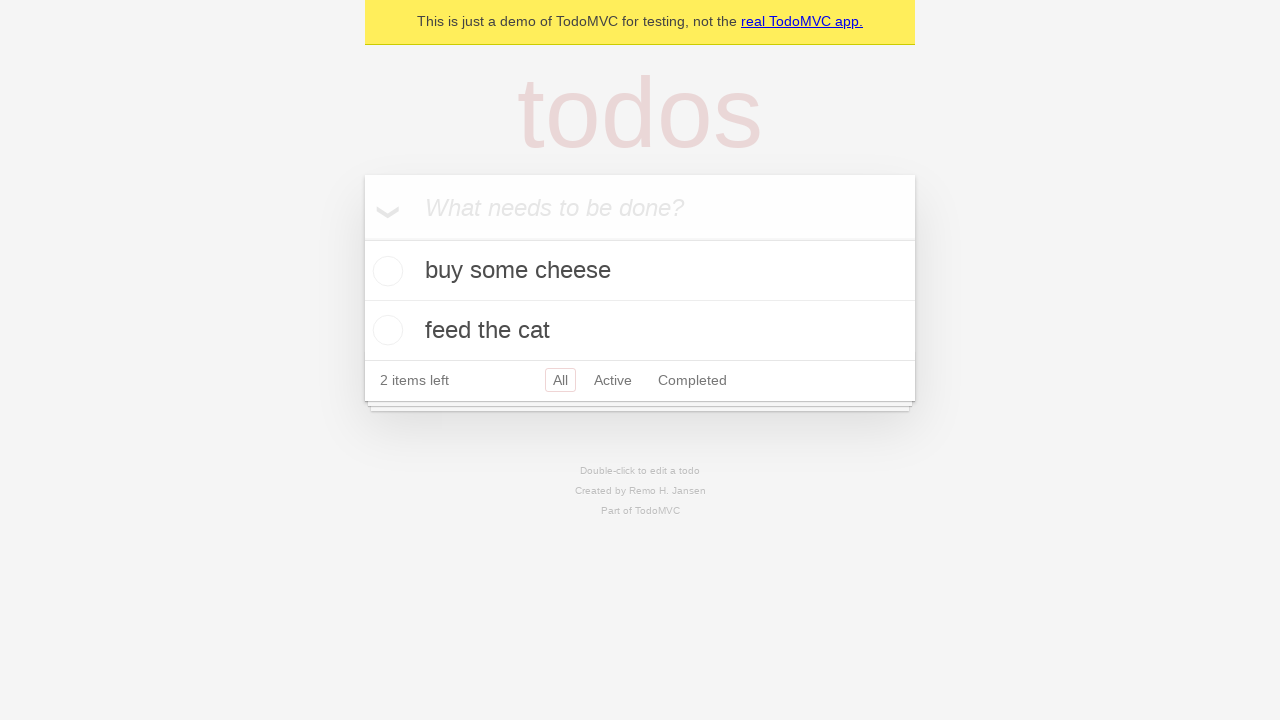